Tests modal behavior when clicking on the backdrop area outside the modal content.

Starting URL: https://demoqa.com/modal-dialogs

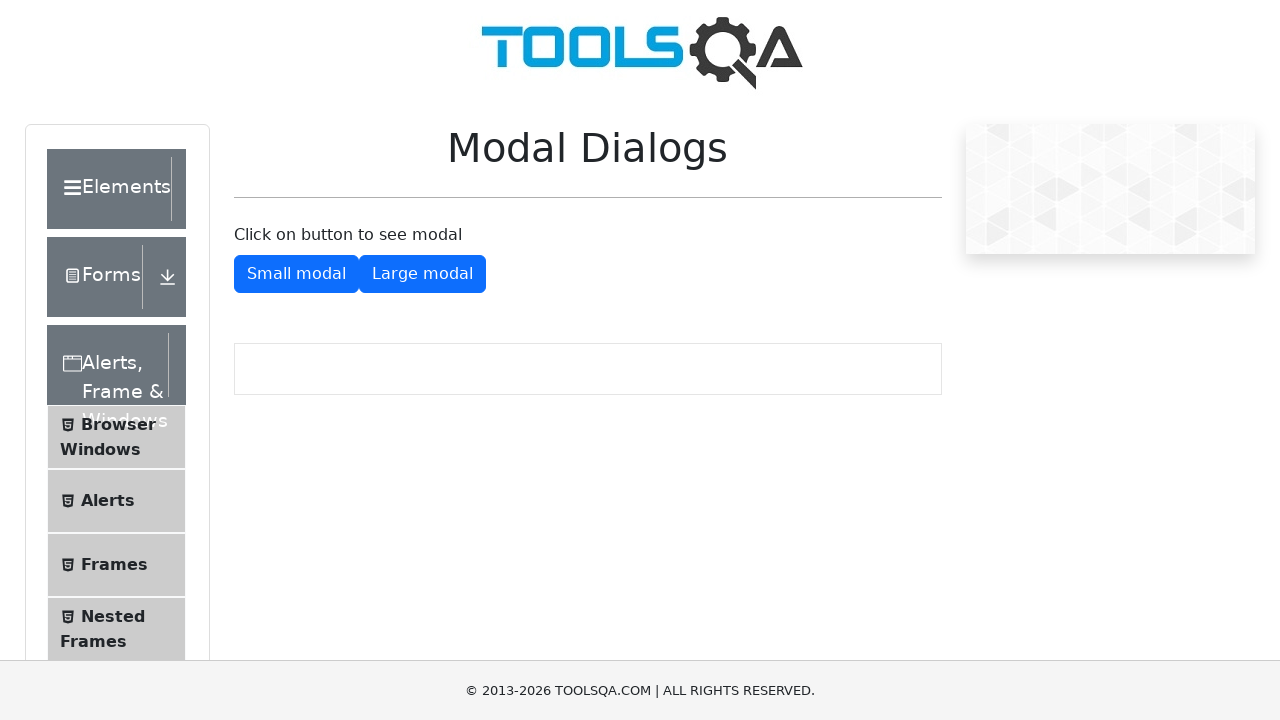

Clicked button to open small modal at (296, 274) on #showSmallModal
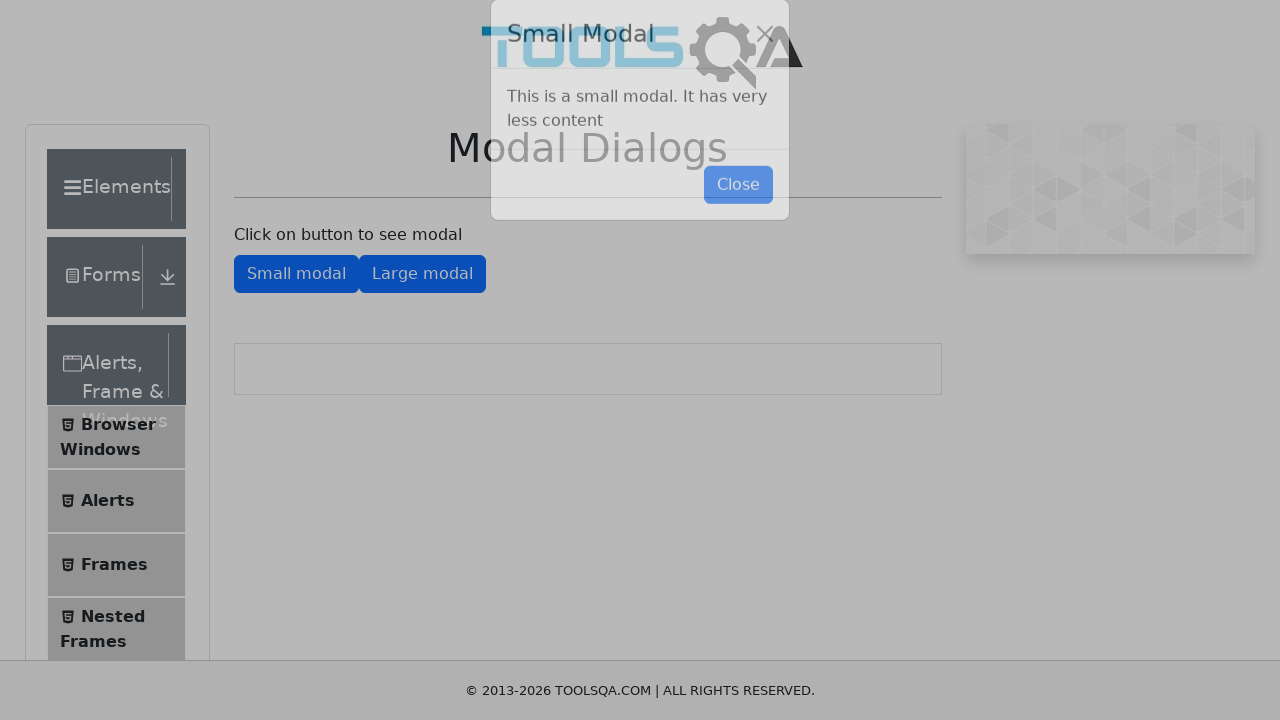

Modal content appeared and is visible
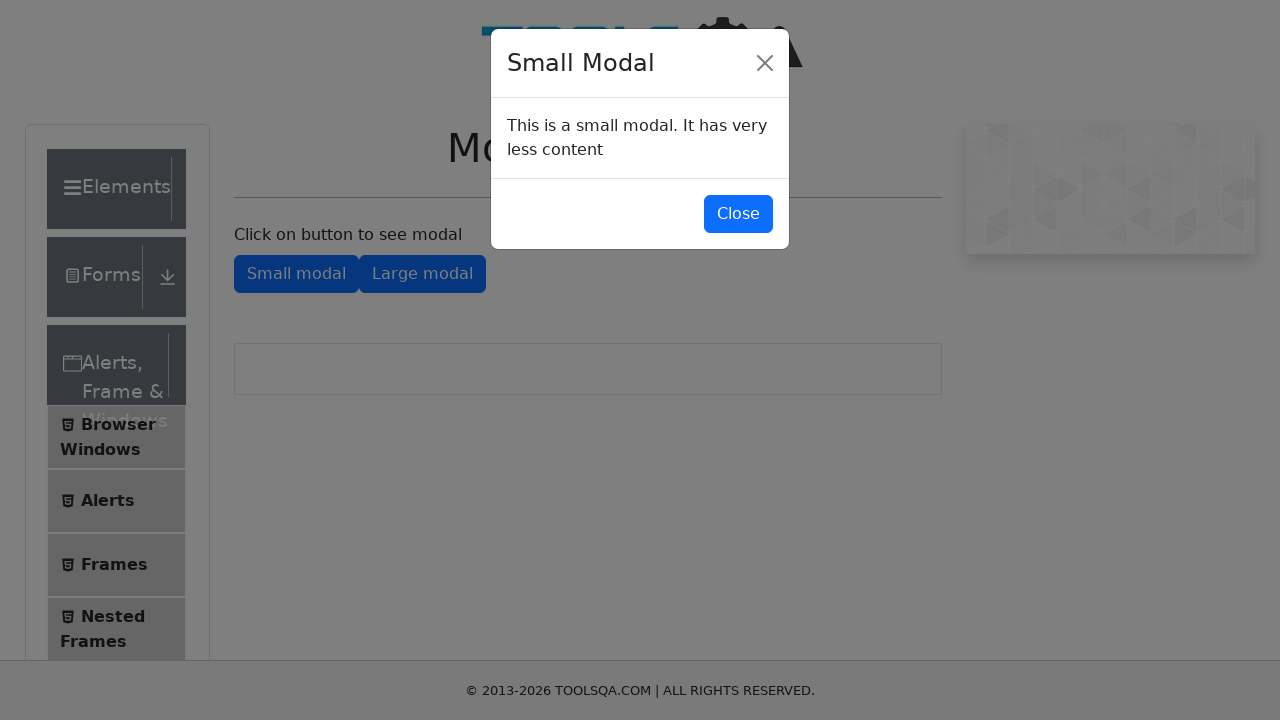

Clicked on modal backdrop area outside the content at (10, 10) on .modal
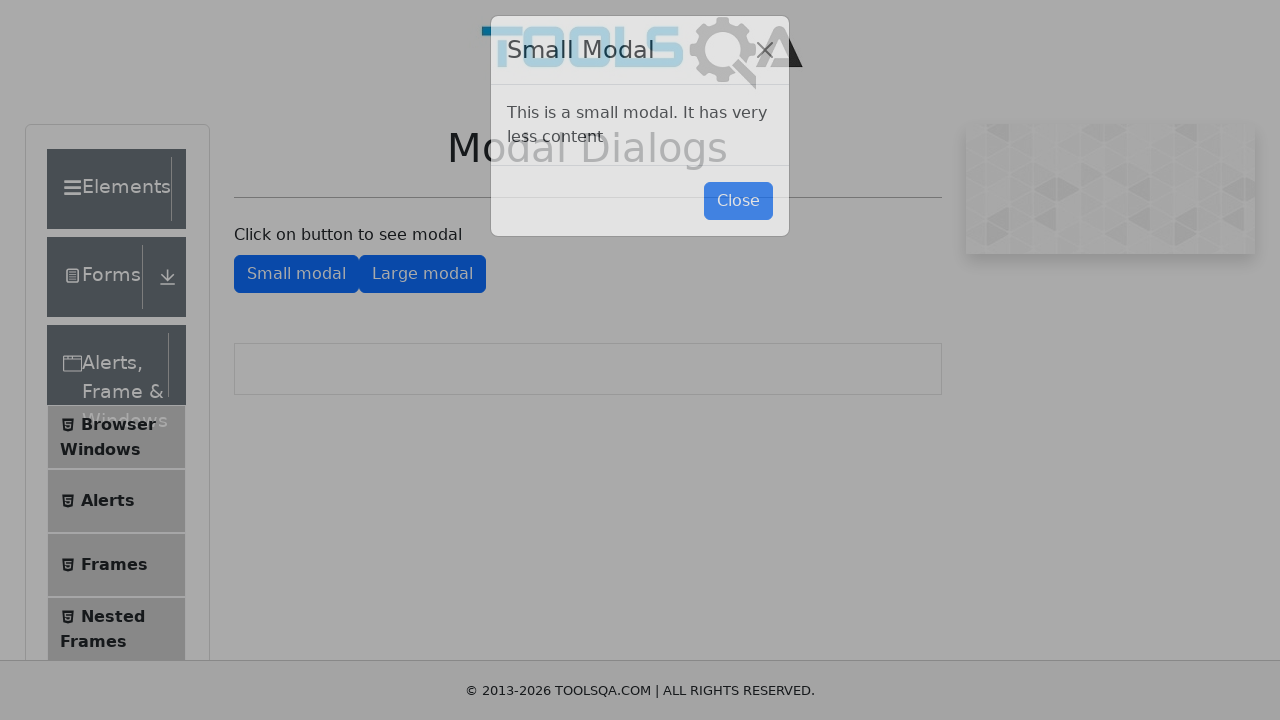

Waited 1 second to observe modal behavior after backdrop click
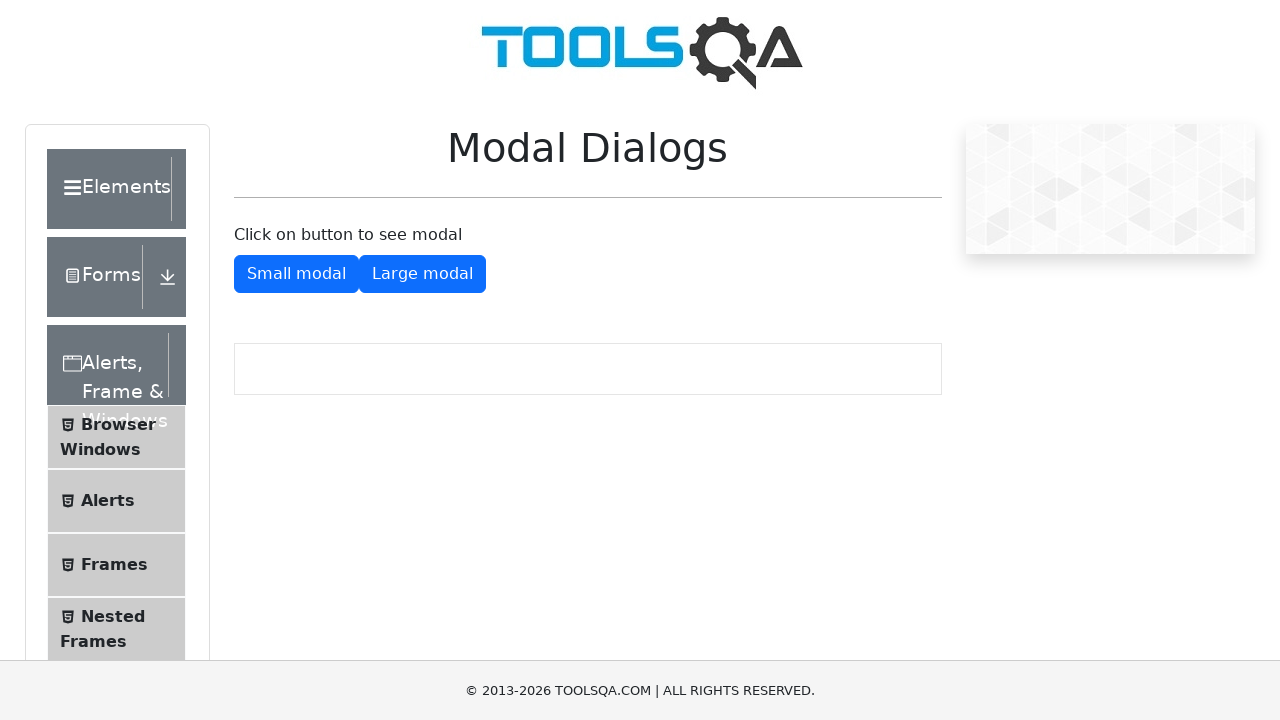

Modal content is now hidden
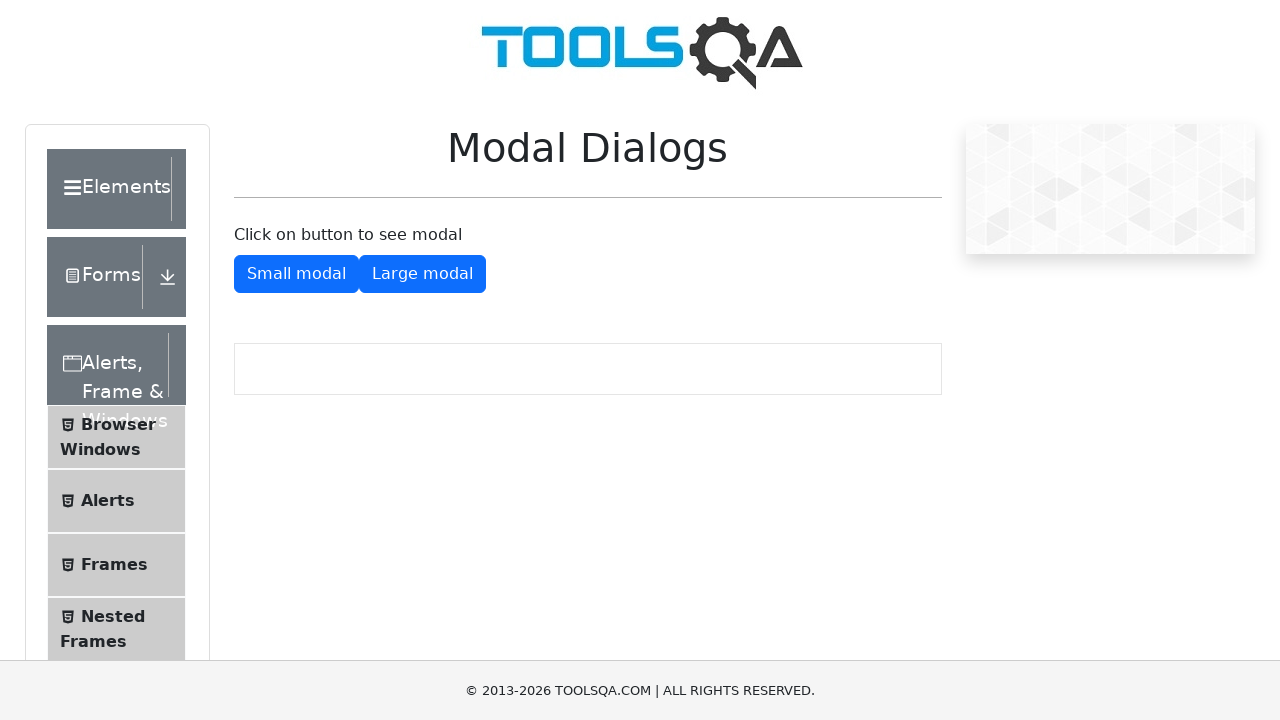

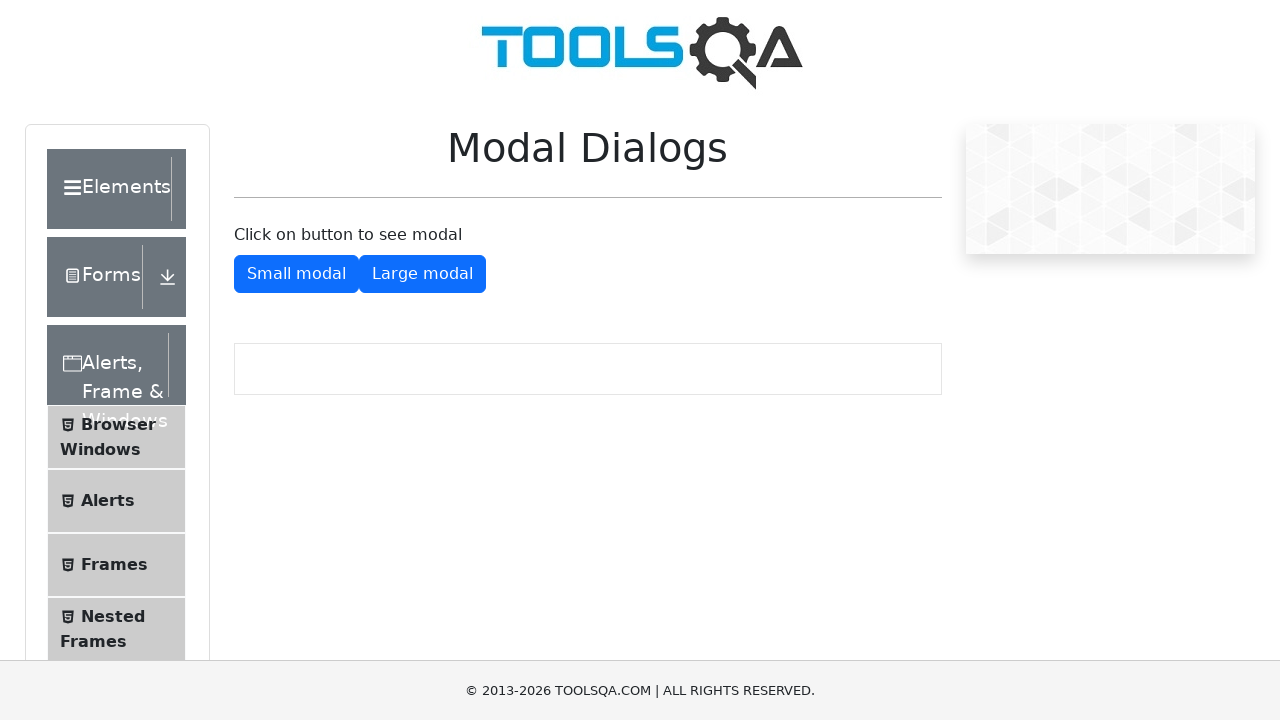